Tests JavaScript alert and confirm dialog handling by entering a name, triggering alerts, and accepting/dismissing them

Starting URL: https://rahulshettyacademy.com/AutomationPractice/

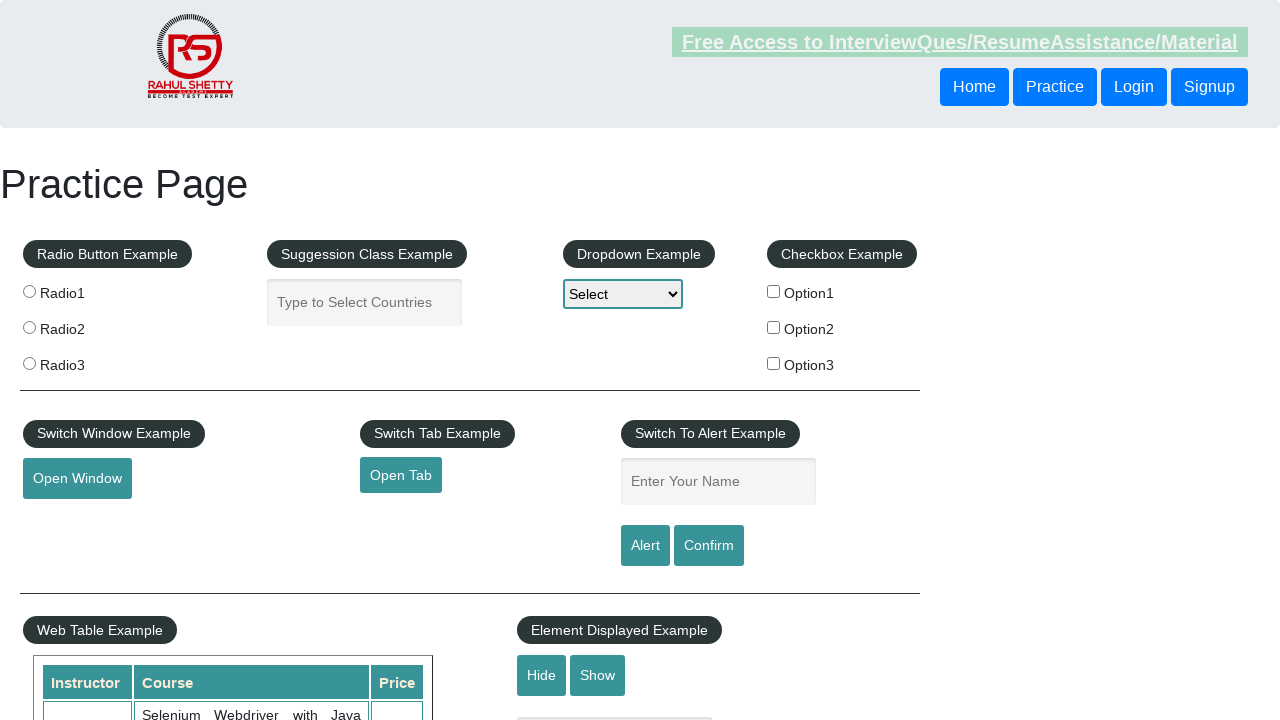

Filled name field with 'User' for alert test on #name
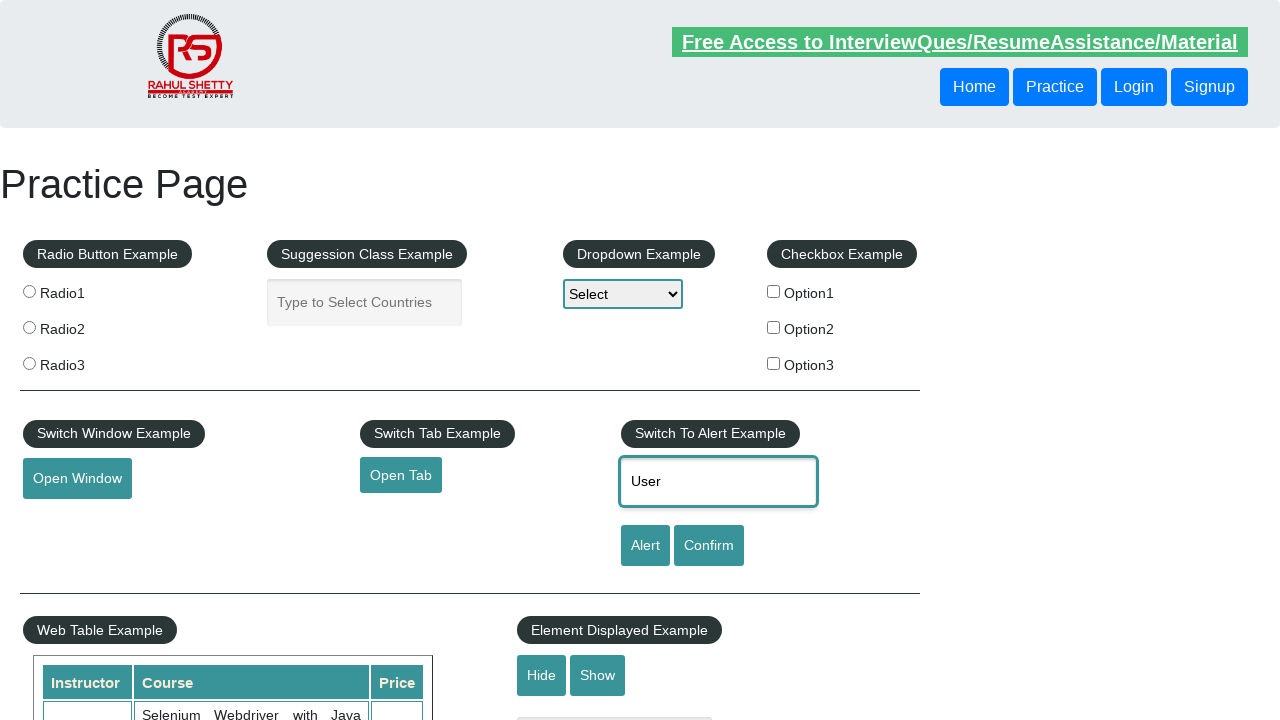

Clicked alert button to trigger simple alert dialog at (645, 546) on #alertbtn
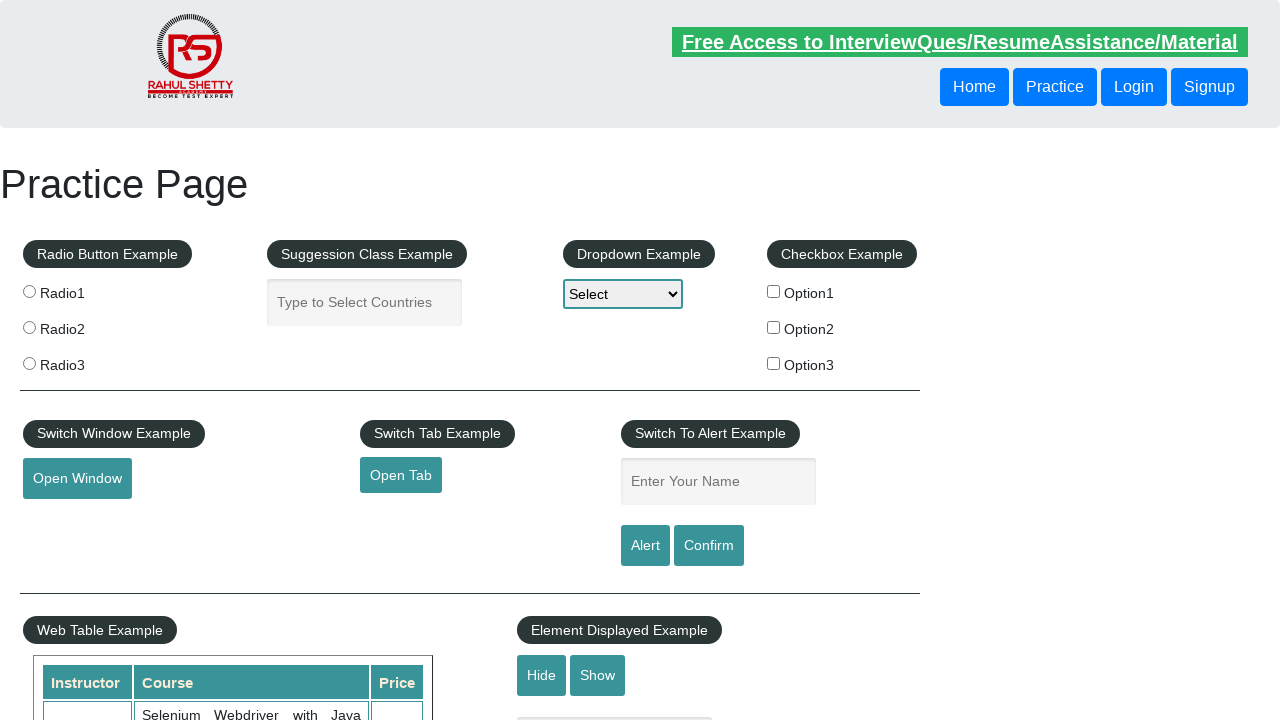

Set up dialog handler to accept the alert
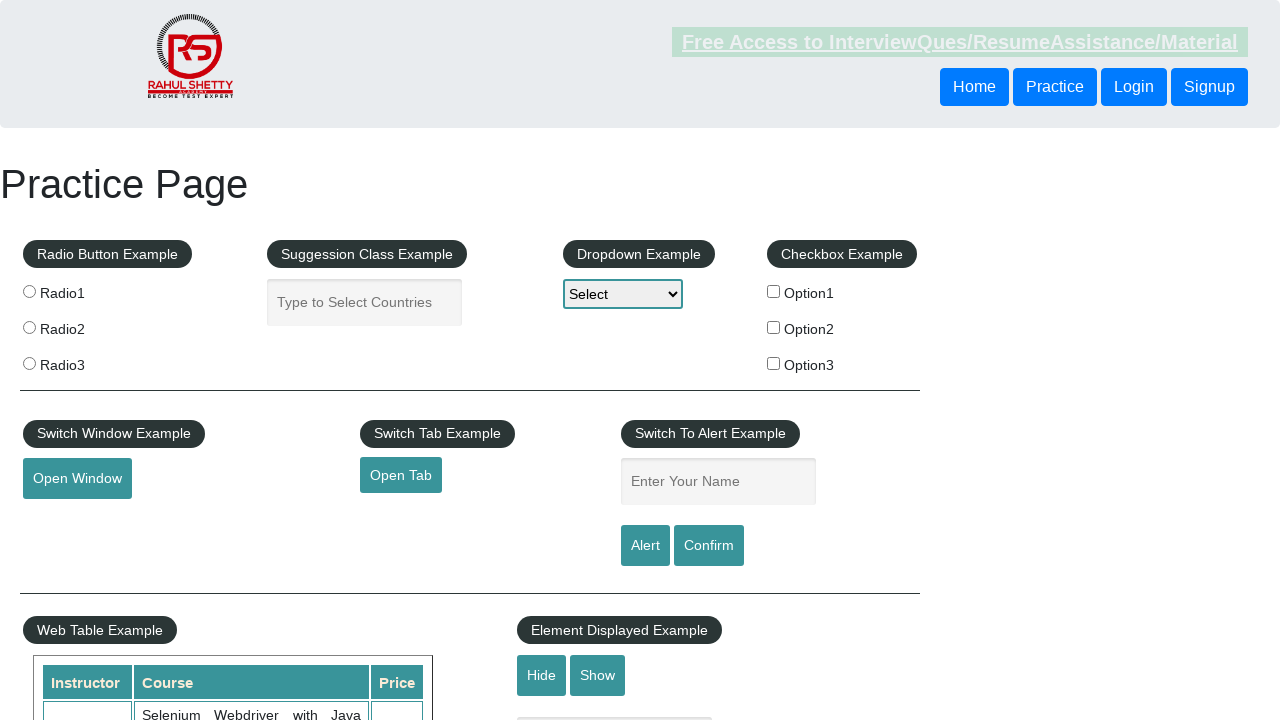

Waited 500ms for alert to be processed
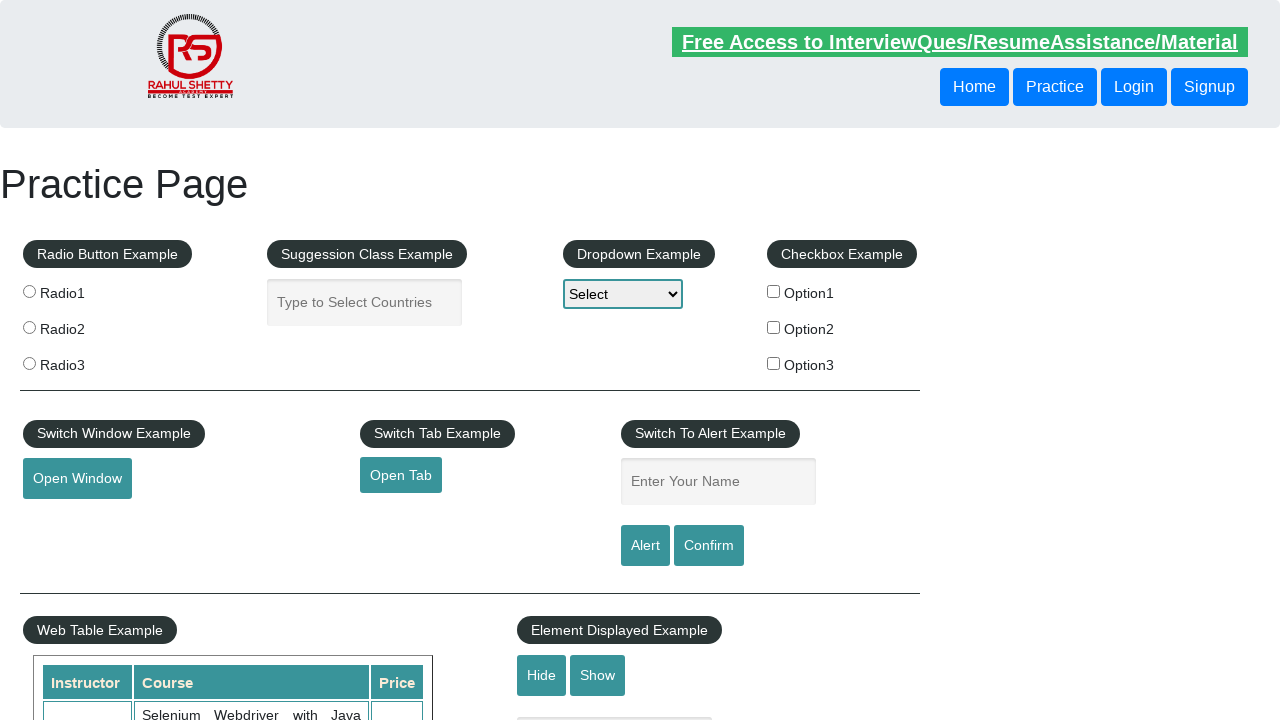

Filled name field with 'User' for confirm dialog test on #name
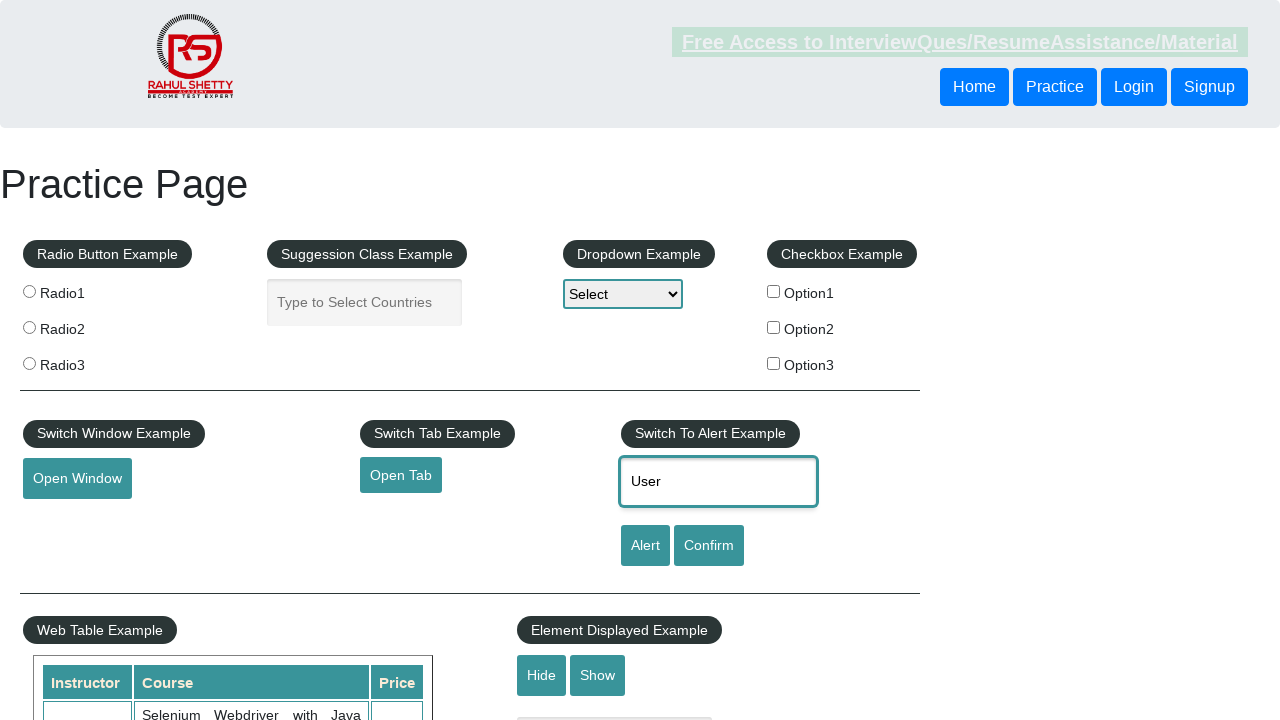

Set up dialog handler to dismiss the confirm dialog
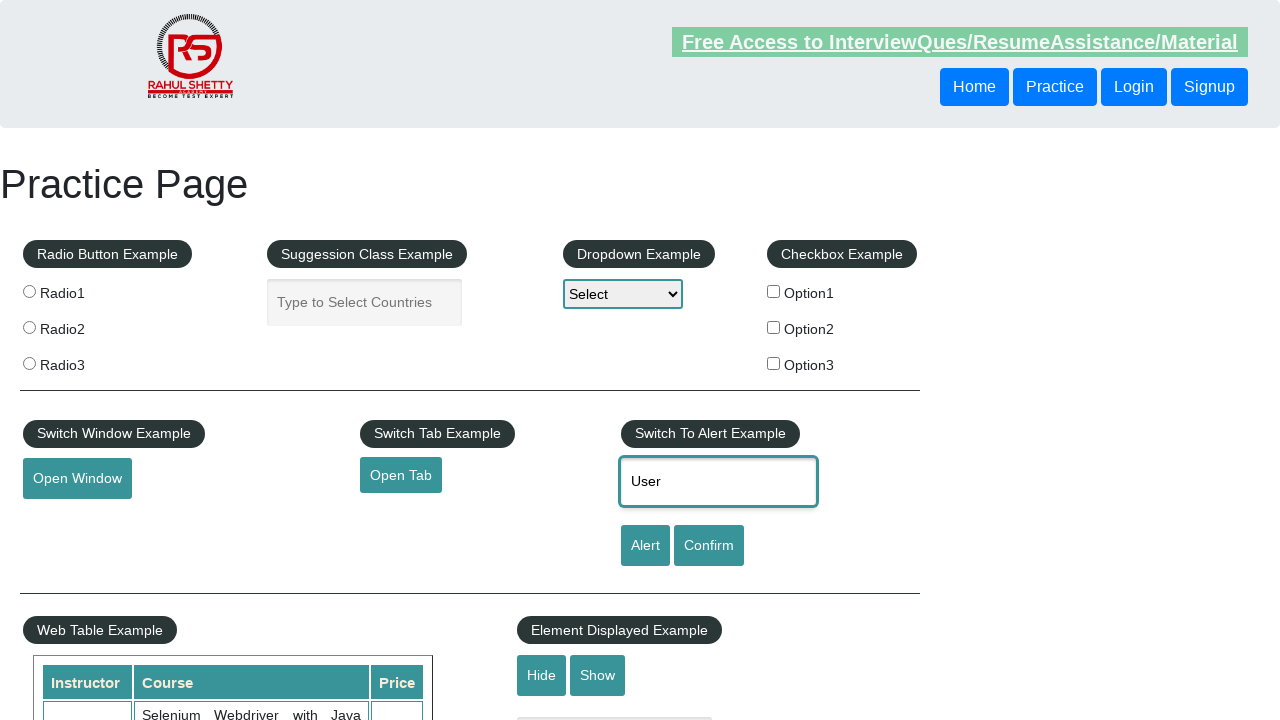

Clicked confirm button to trigger confirm dialog at (709, 546) on #confirmbtn
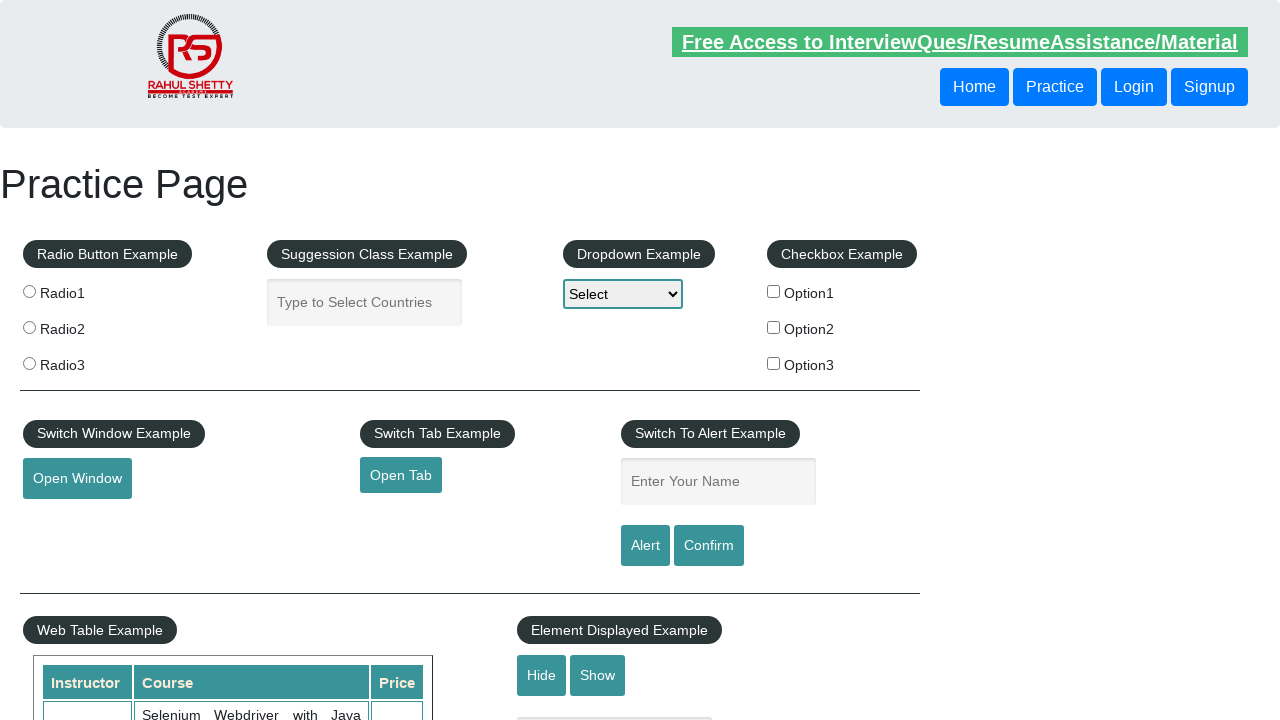

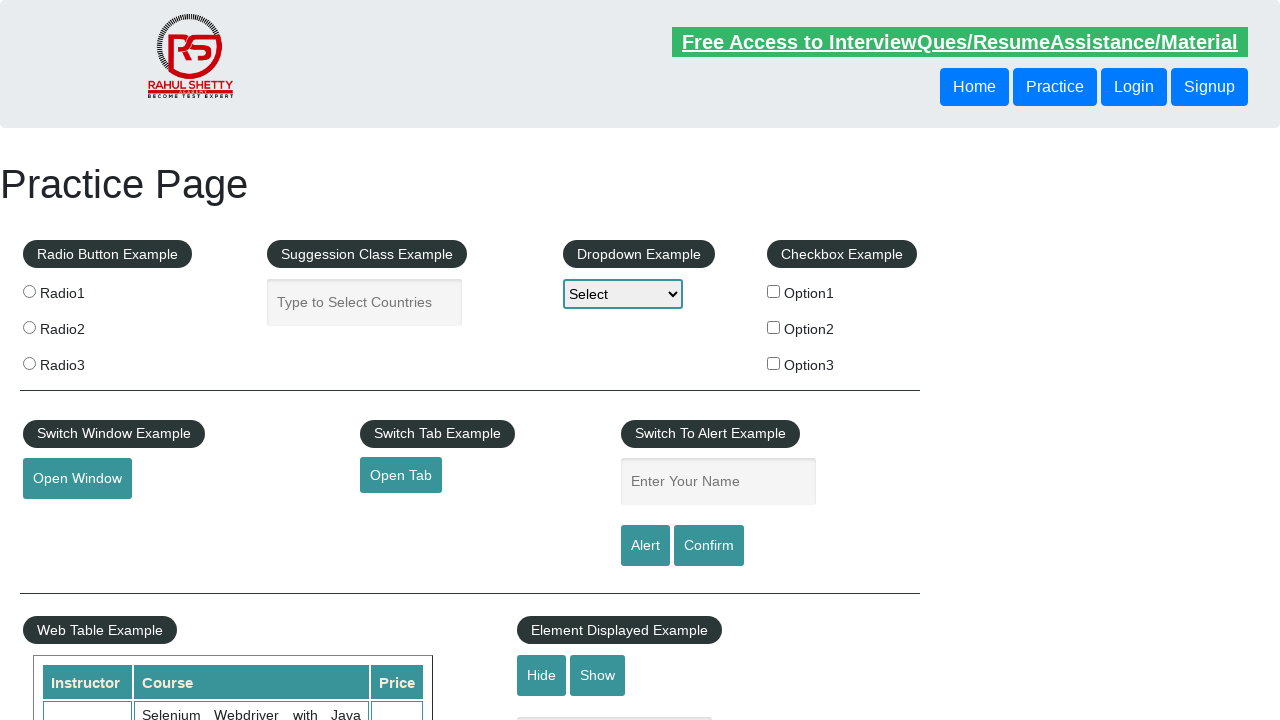